Tests JavaScript alert handling by clicking a button that triggers an alert, accepting it, then reading a value from the page, calculating a mathematical result, and submitting the answer.

Starting URL: http://suninjuly.github.io/alert_accept.html

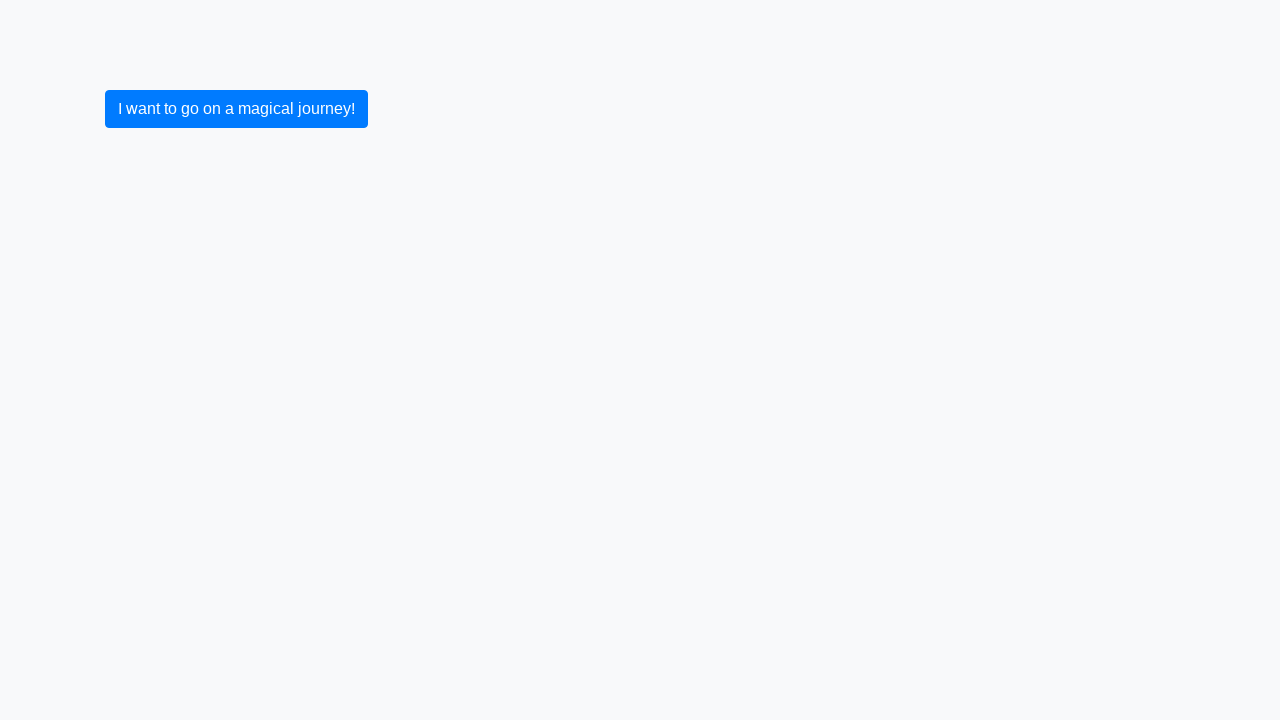

Set up dialog handler to accept alerts
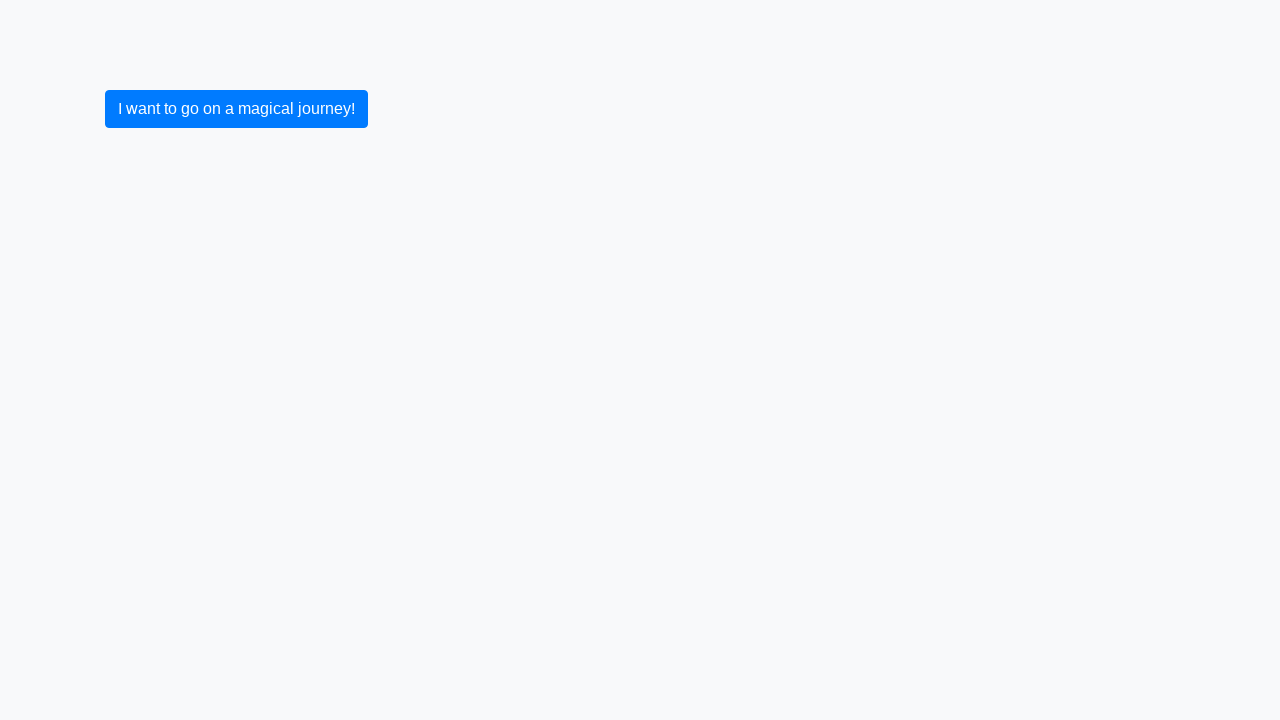

Clicked button to trigger alert at (236, 109) on button
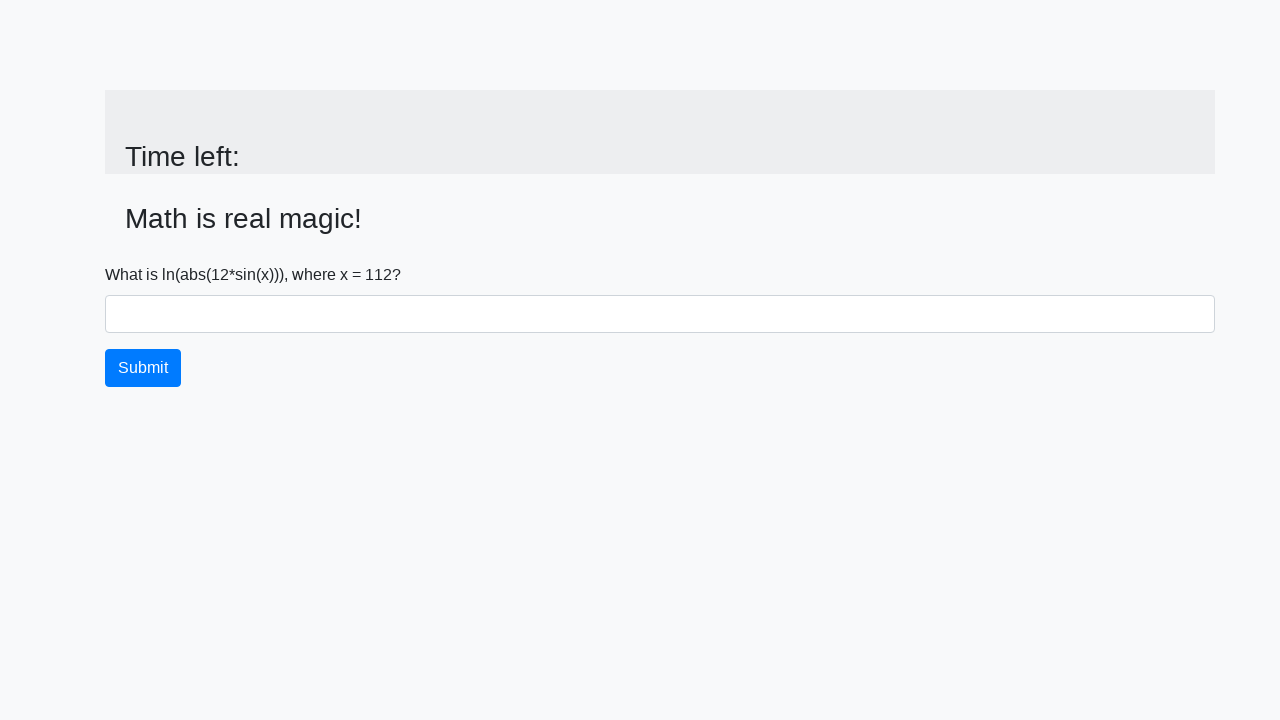

Alert was accepted and input_value element loaded
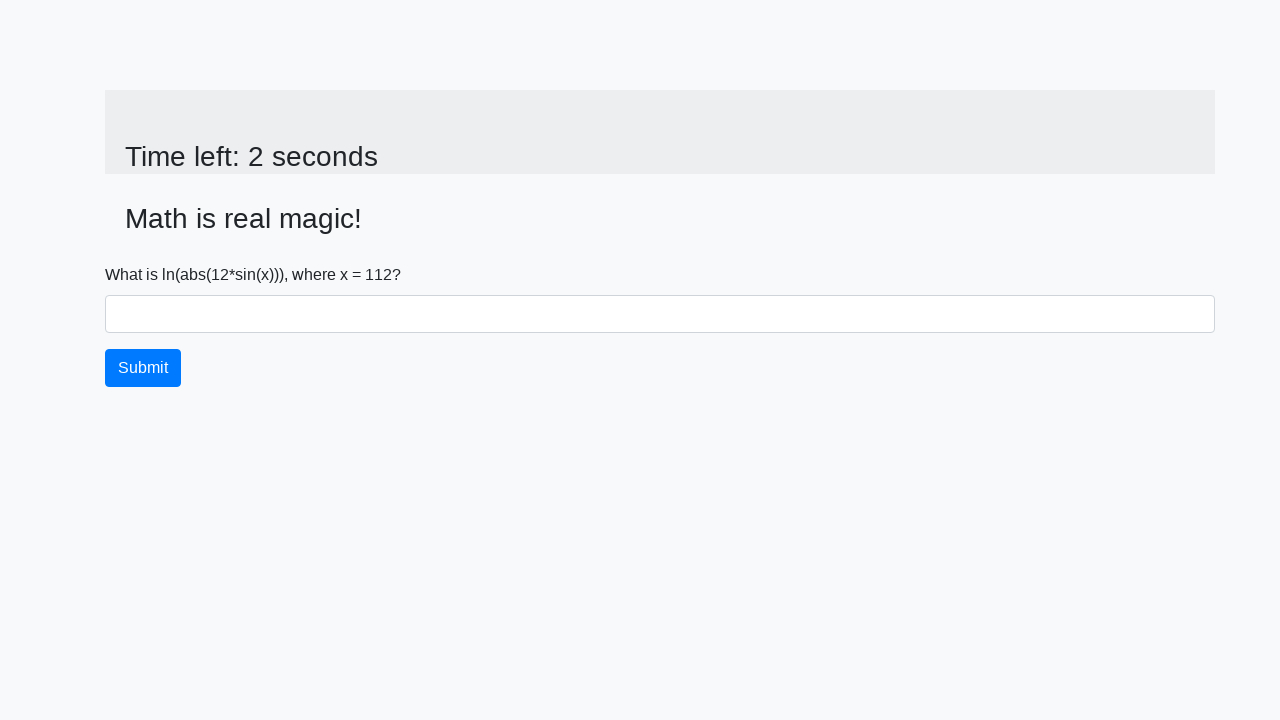

Retrieved value from page: 112
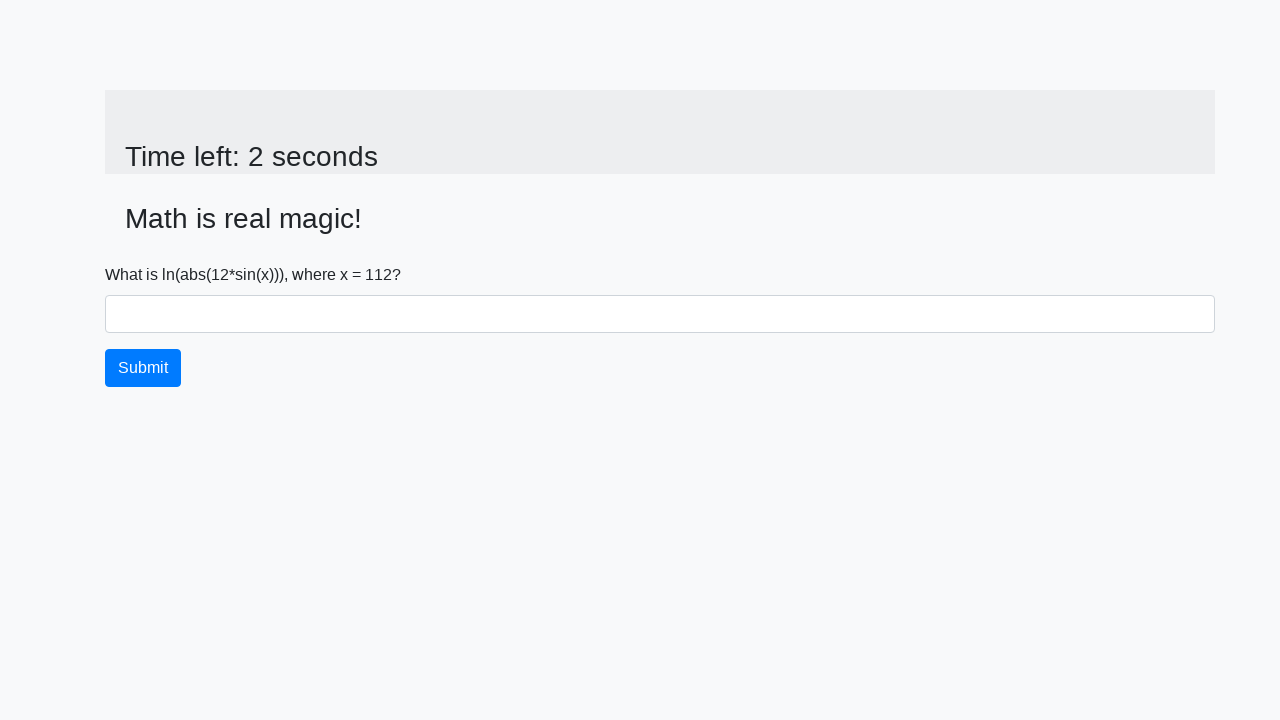

Filled answer field with calculated result on #answer
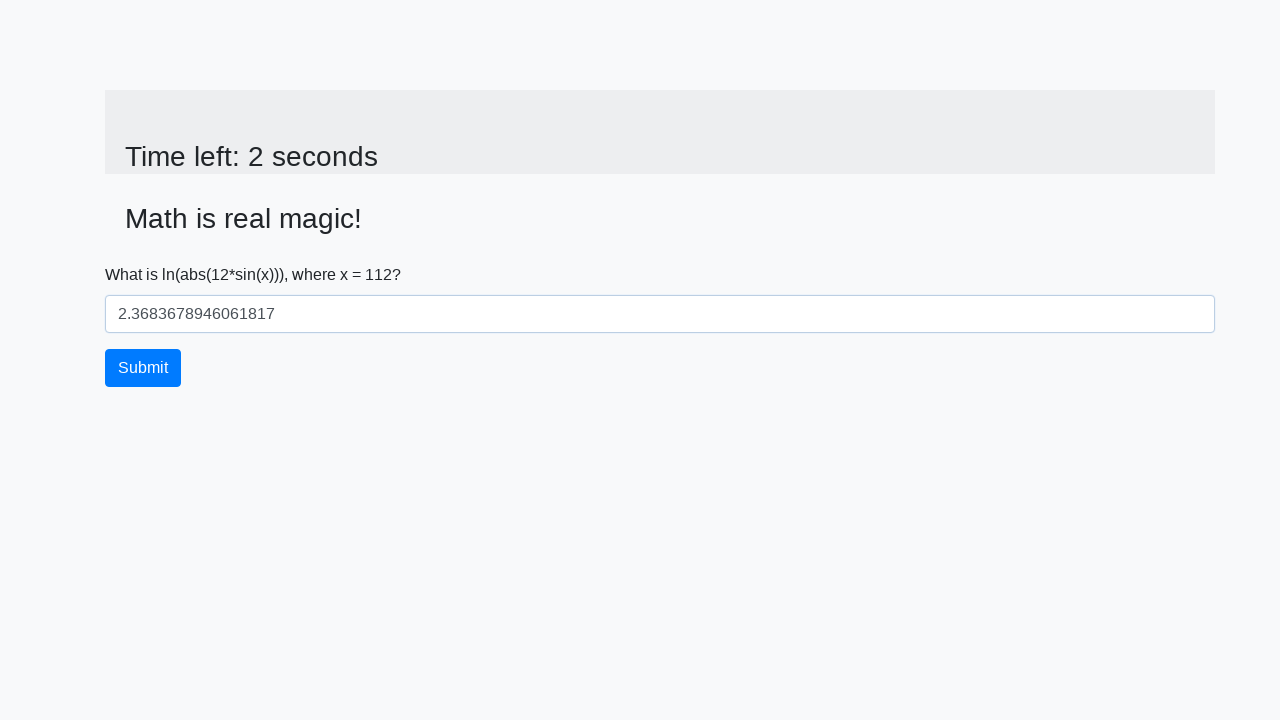

Clicked submit button to complete test at (143, 368) on .btn
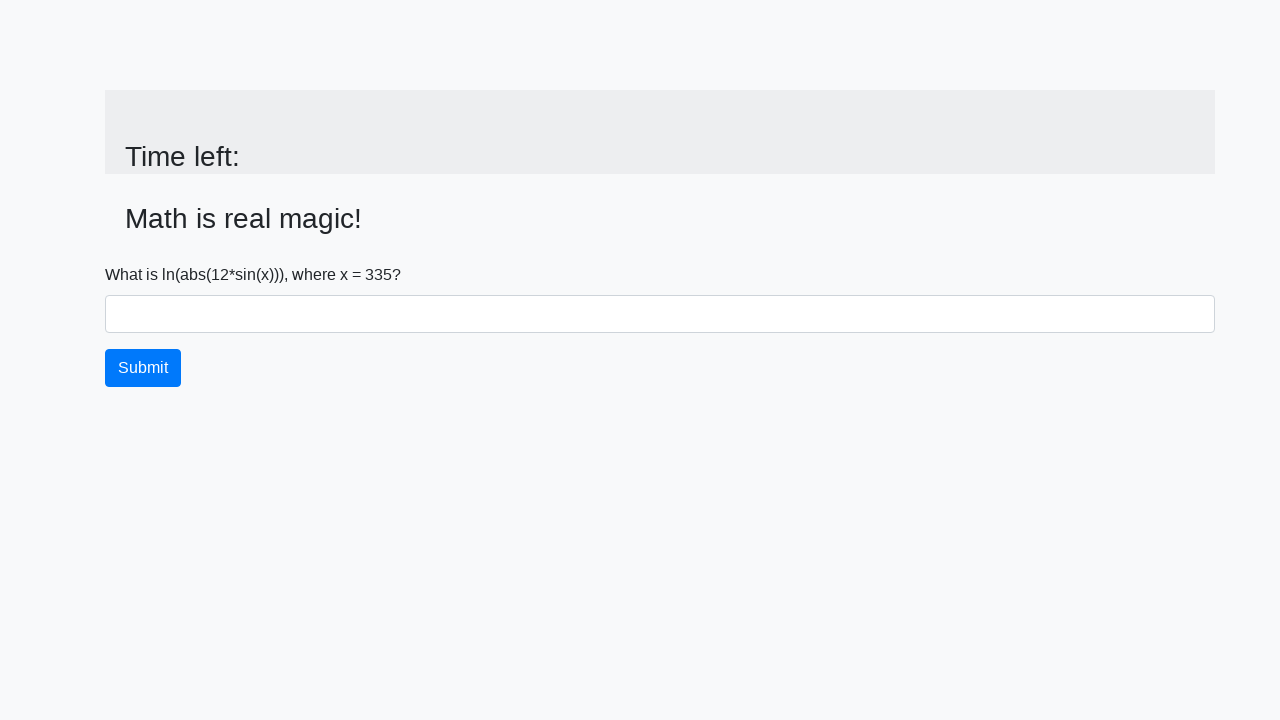

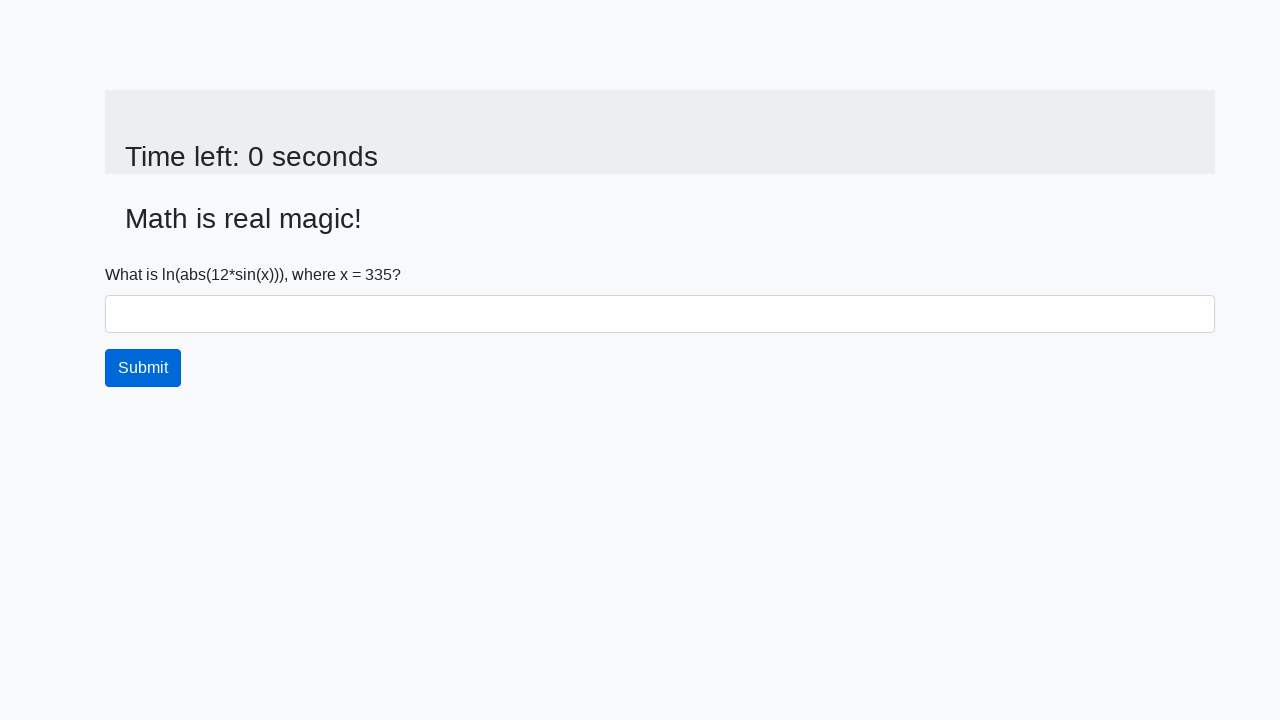